Navigates to Software Test Academy homepage and verifies the page title matches the expected value "Software Test Academy"

Starting URL: http://www.swtestacademy.com/

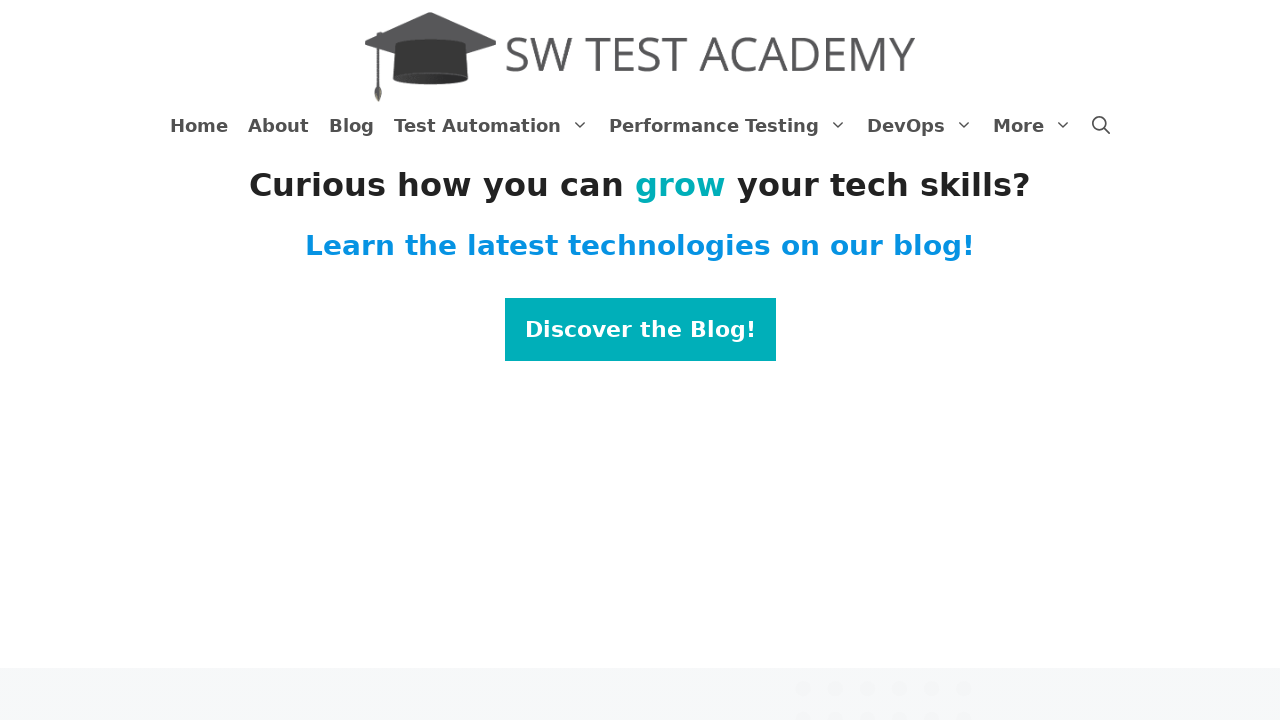

Navigated to Software Test Academy homepage
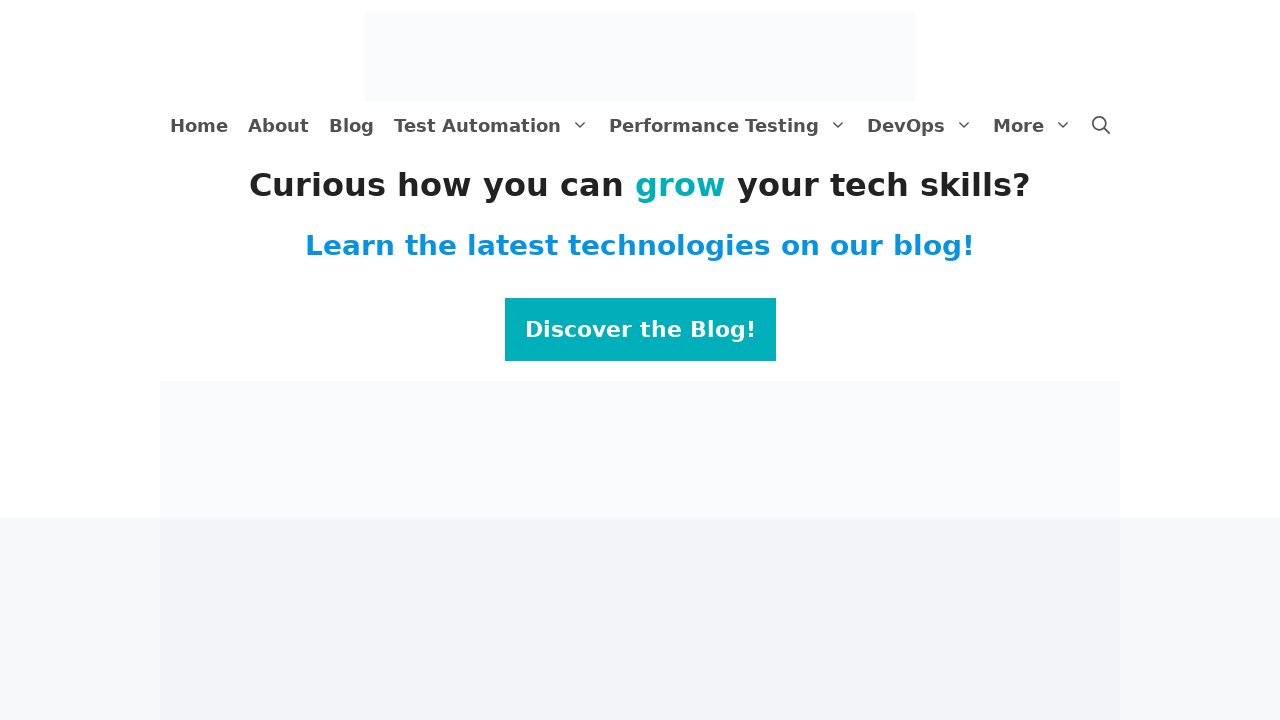

Page loaded (domcontentloaded state reached)
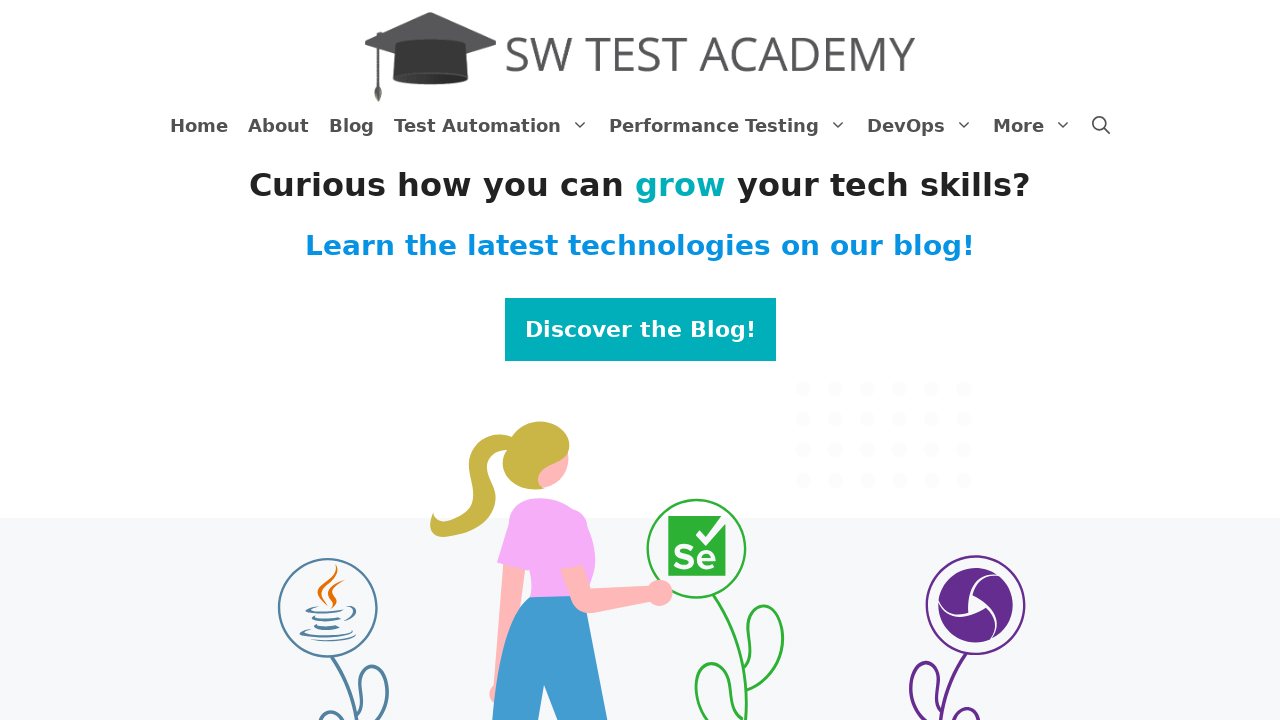

Retrieved page title: 'Software Test Academy'
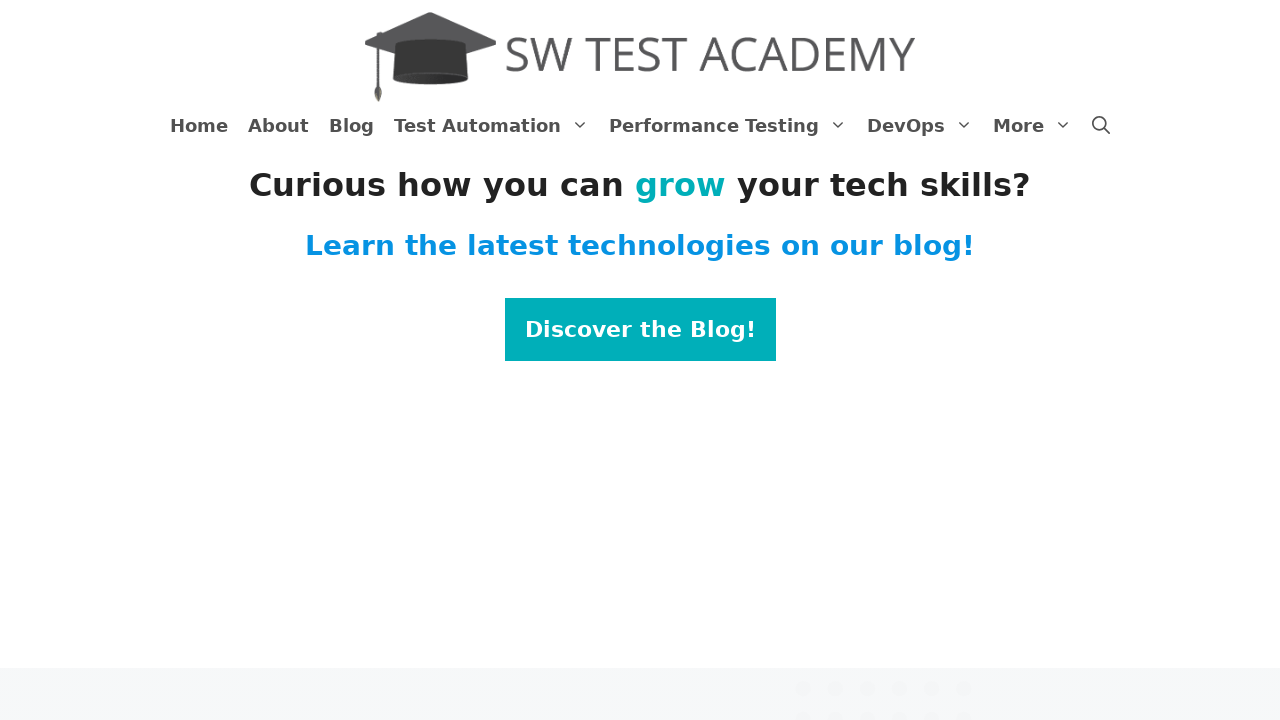

Page title assertion passed - title matches 'Software Test Academy'
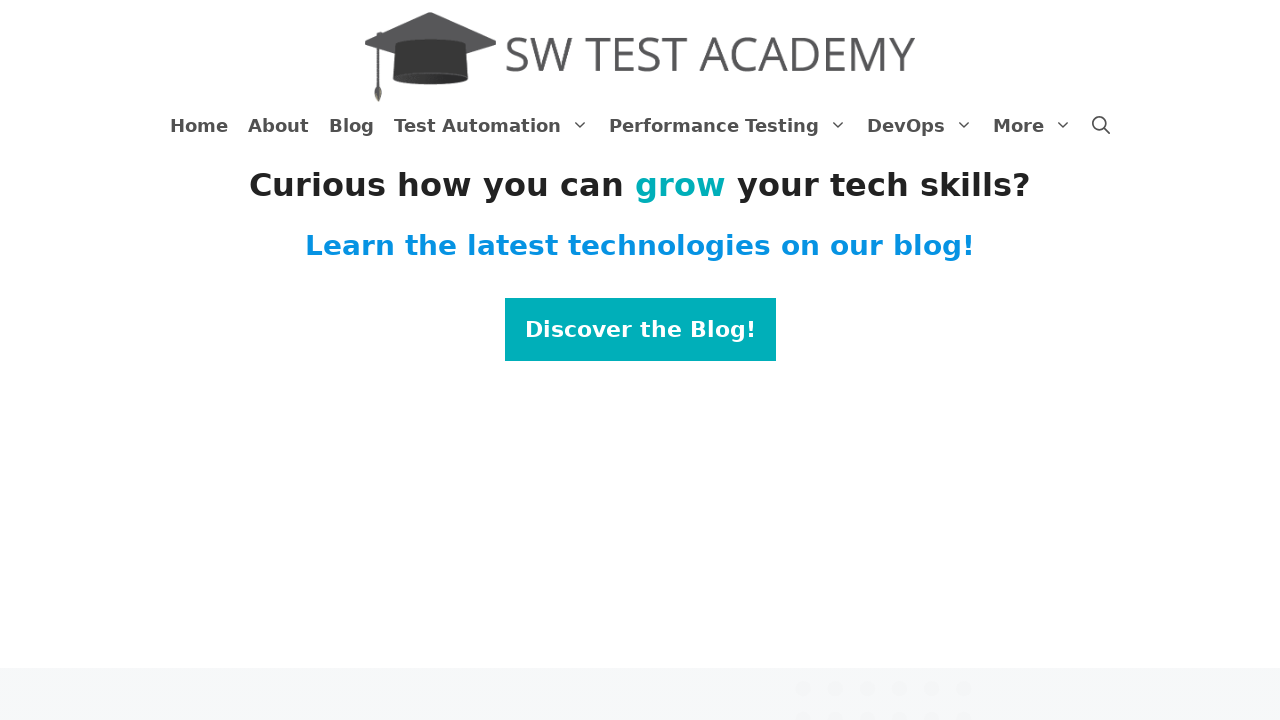

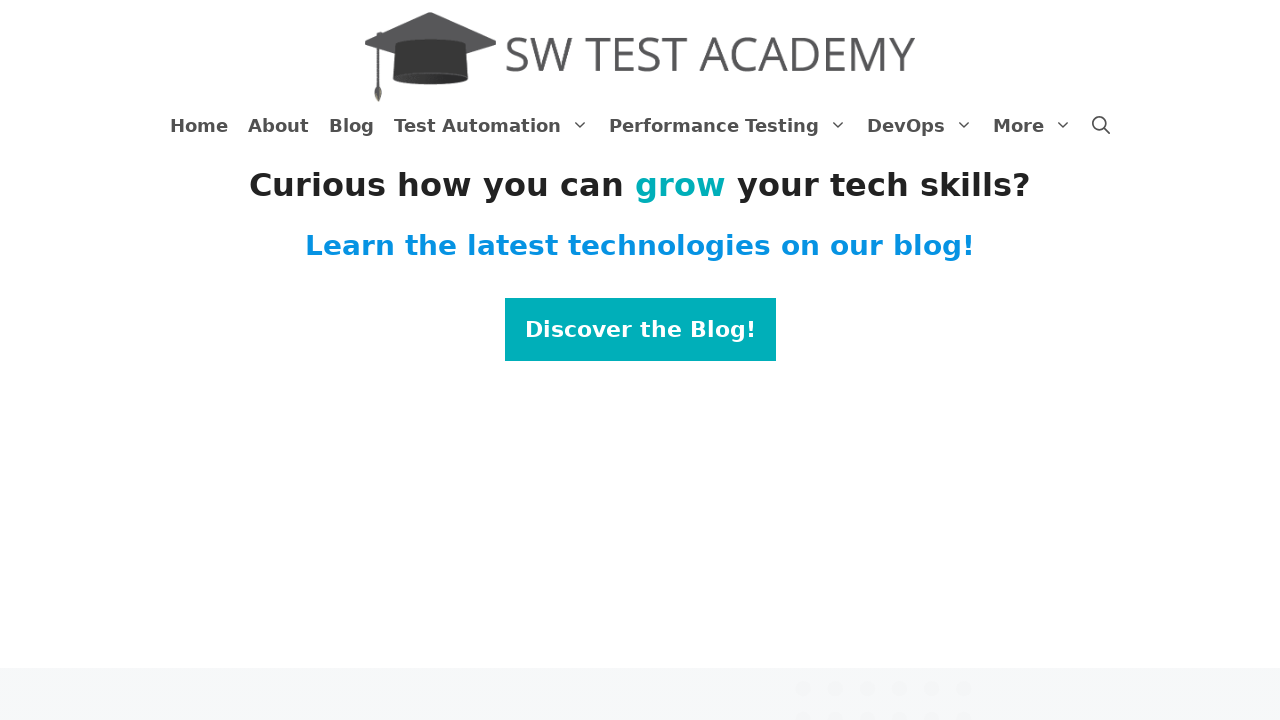